Navigates to GEICO insurance quote page and attempts to click the first option in a form

Starting URL: https://sales.geico.com/quote

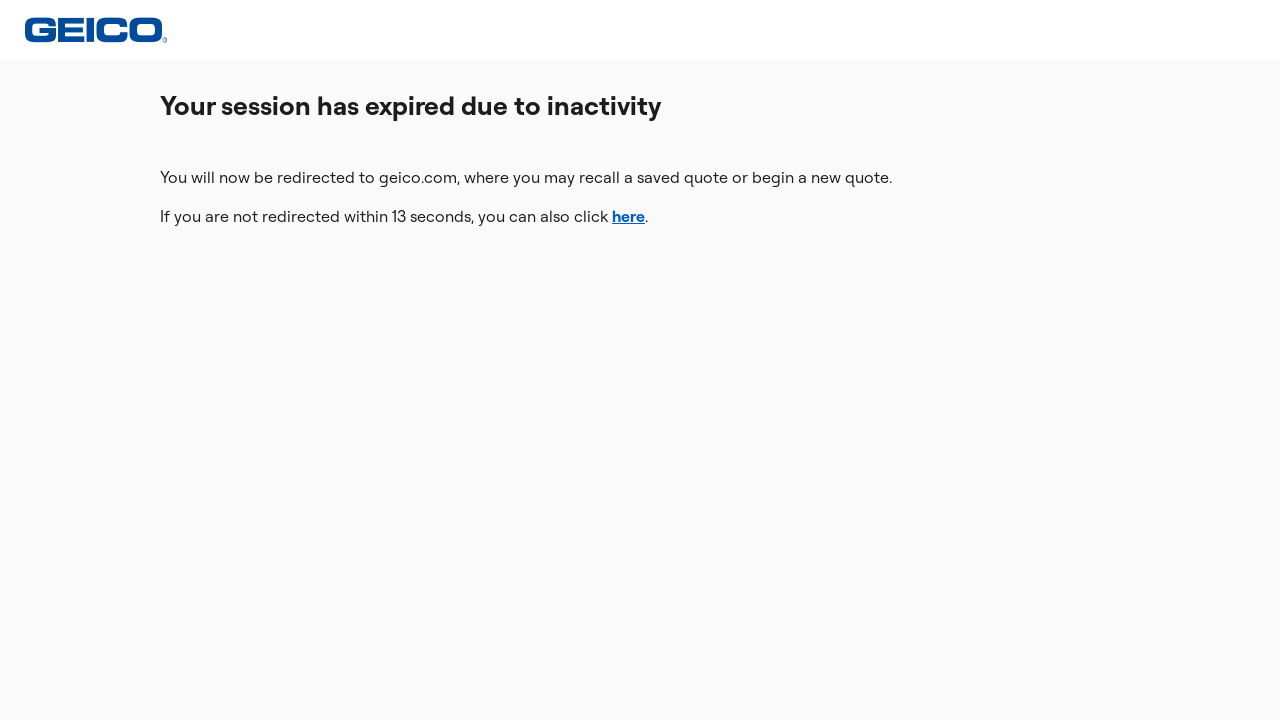

Retrieved all elements with id containing 'labelFor'
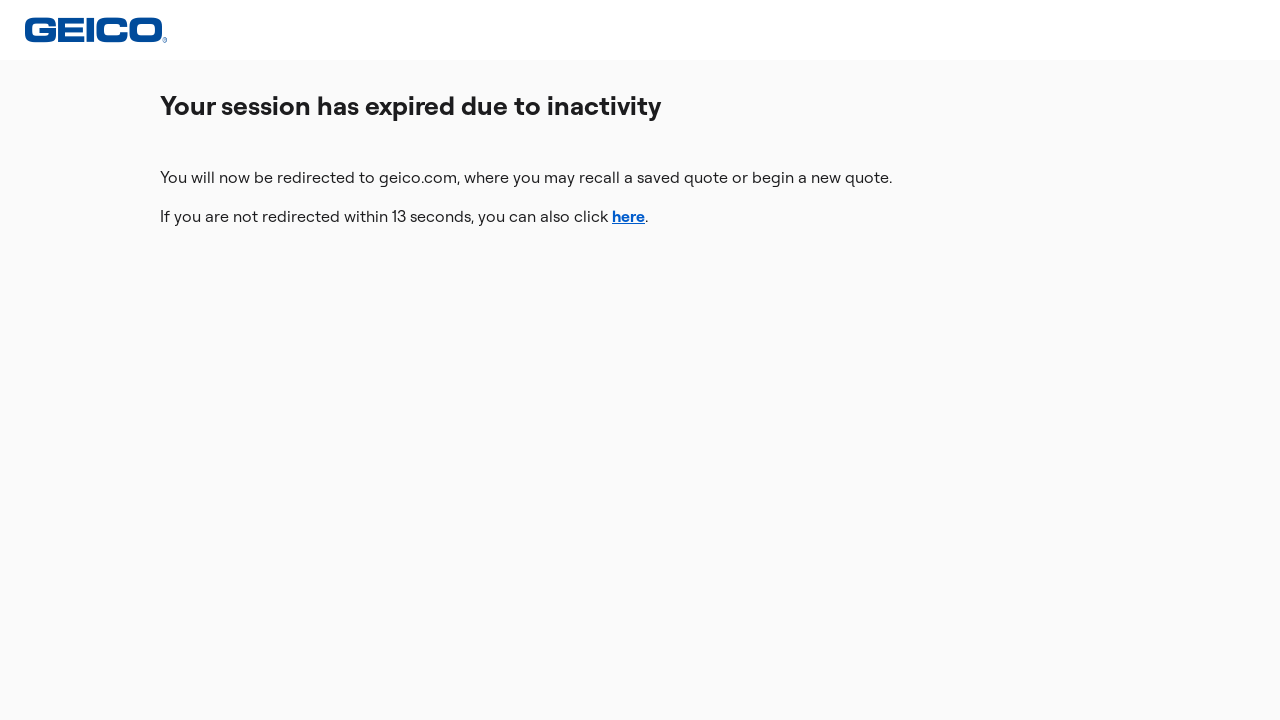

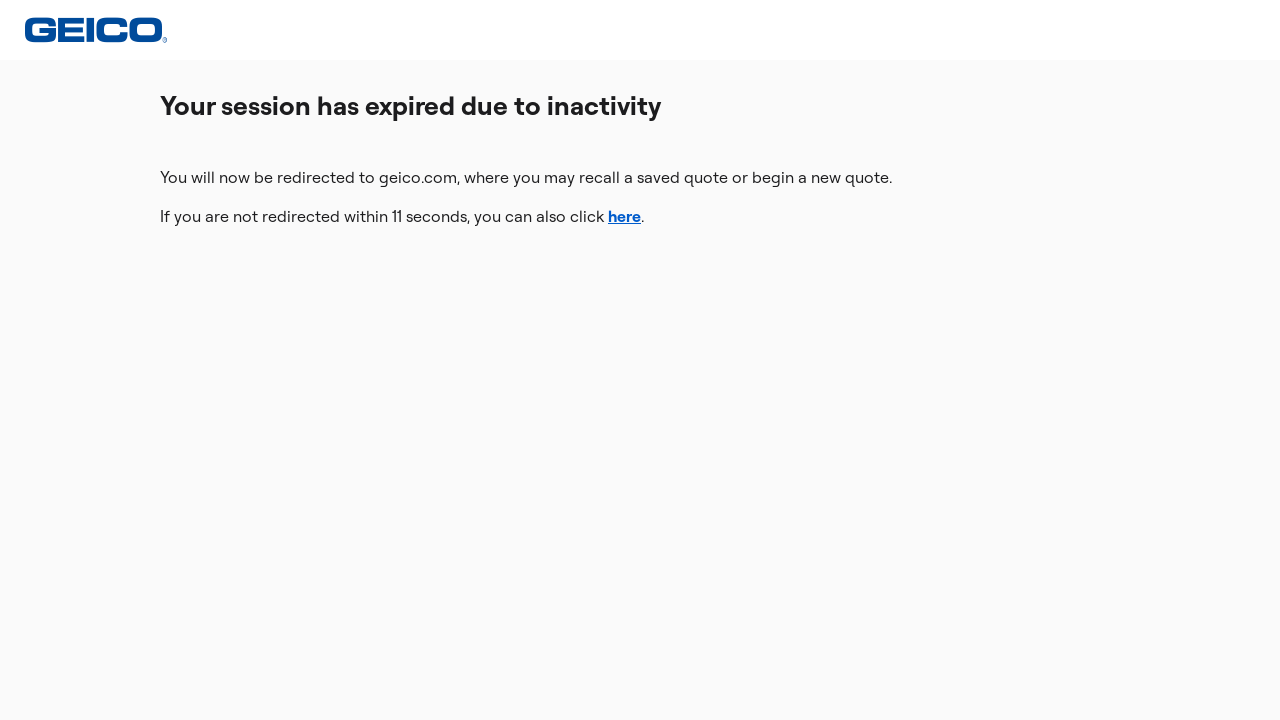